Tests radio button functionality on DemoQA by selecting Yes and Impressive radio buttons and verifying the selection messages, also checking that No radio button is disabled

Starting URL: https://demoqa.com/

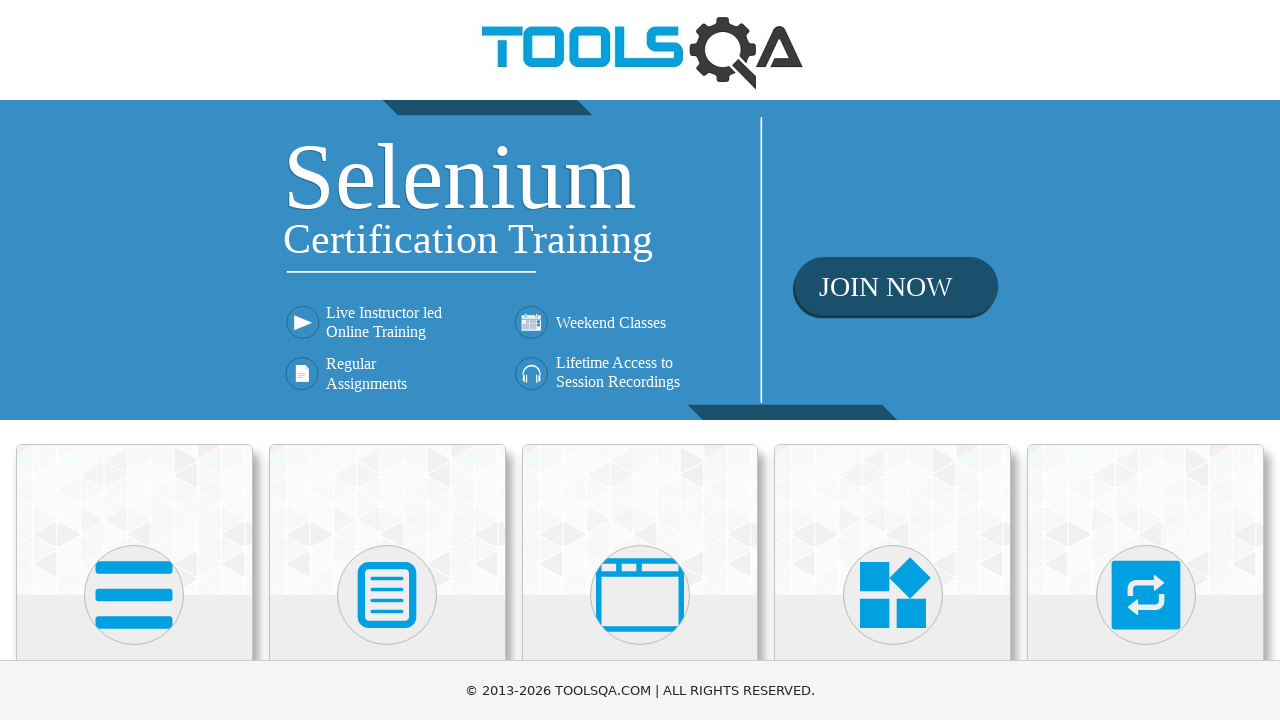

Clicked on Elements section at (134, 360) on internal:text="Elements"i
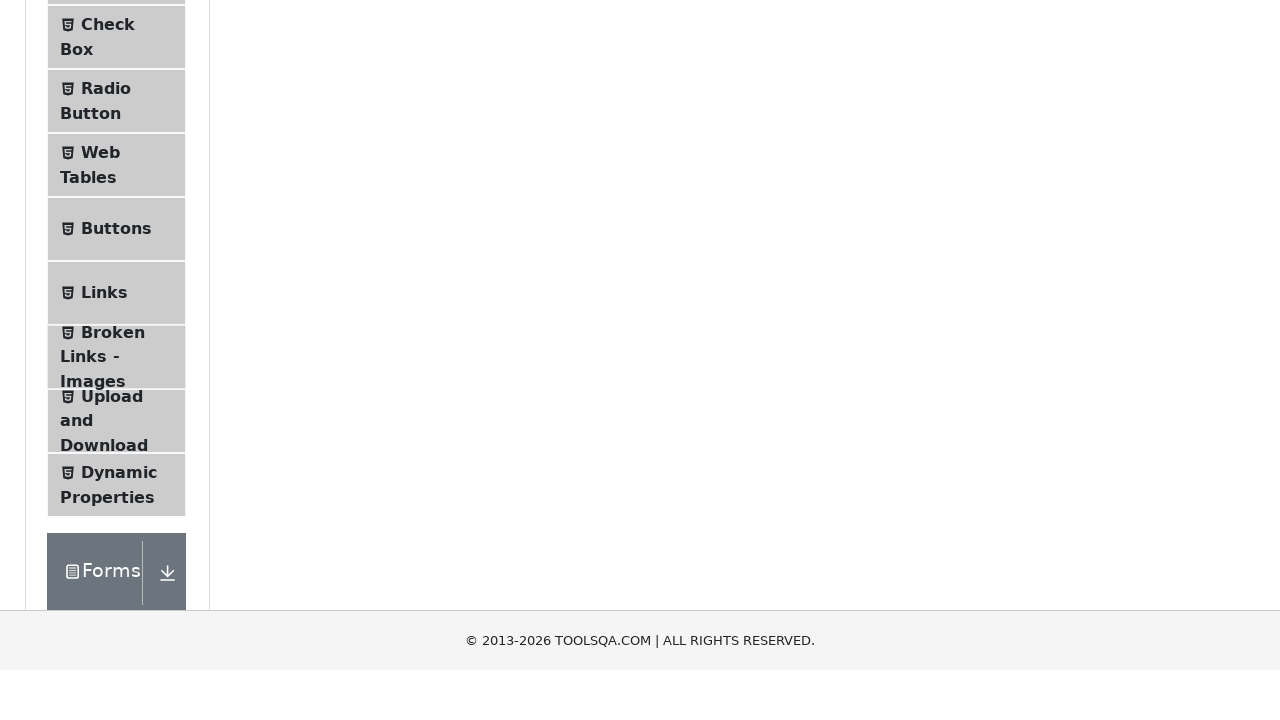

Clicked on Radio Button menu item at (106, 376) on internal:text="Radio Button"i
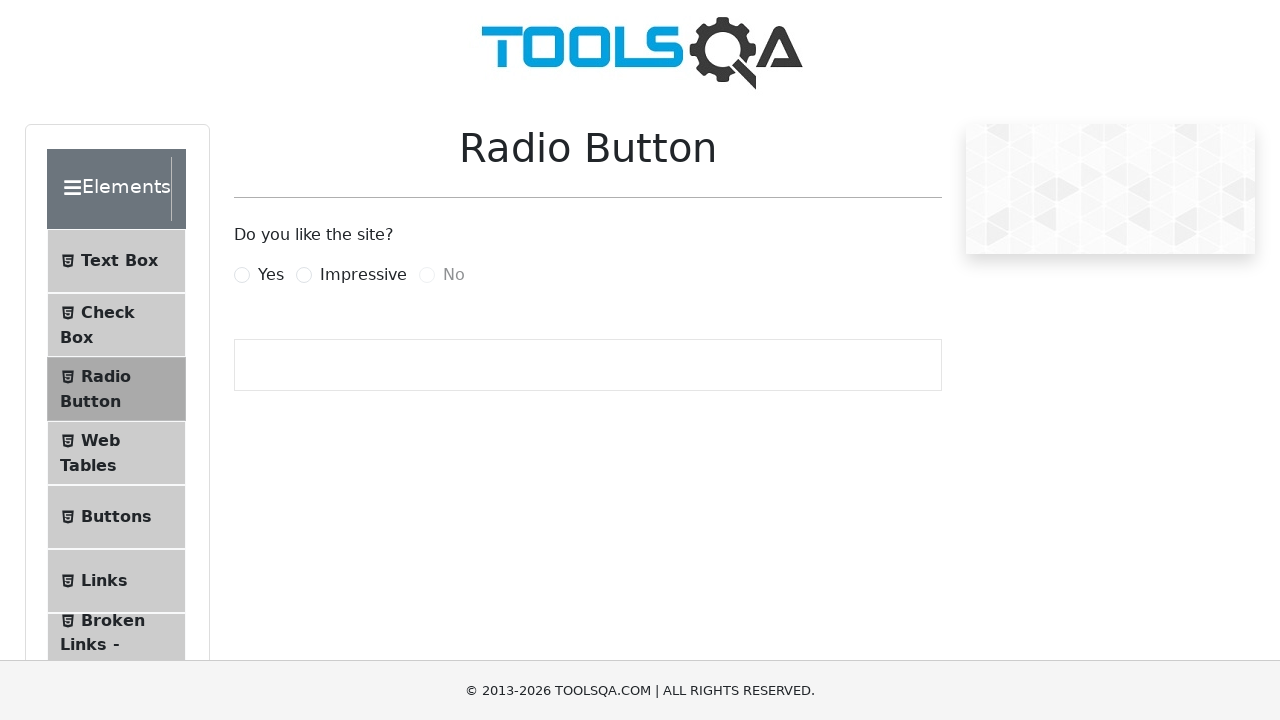

Selected Yes radio button at (271, 275) on internal:text="Yes"i
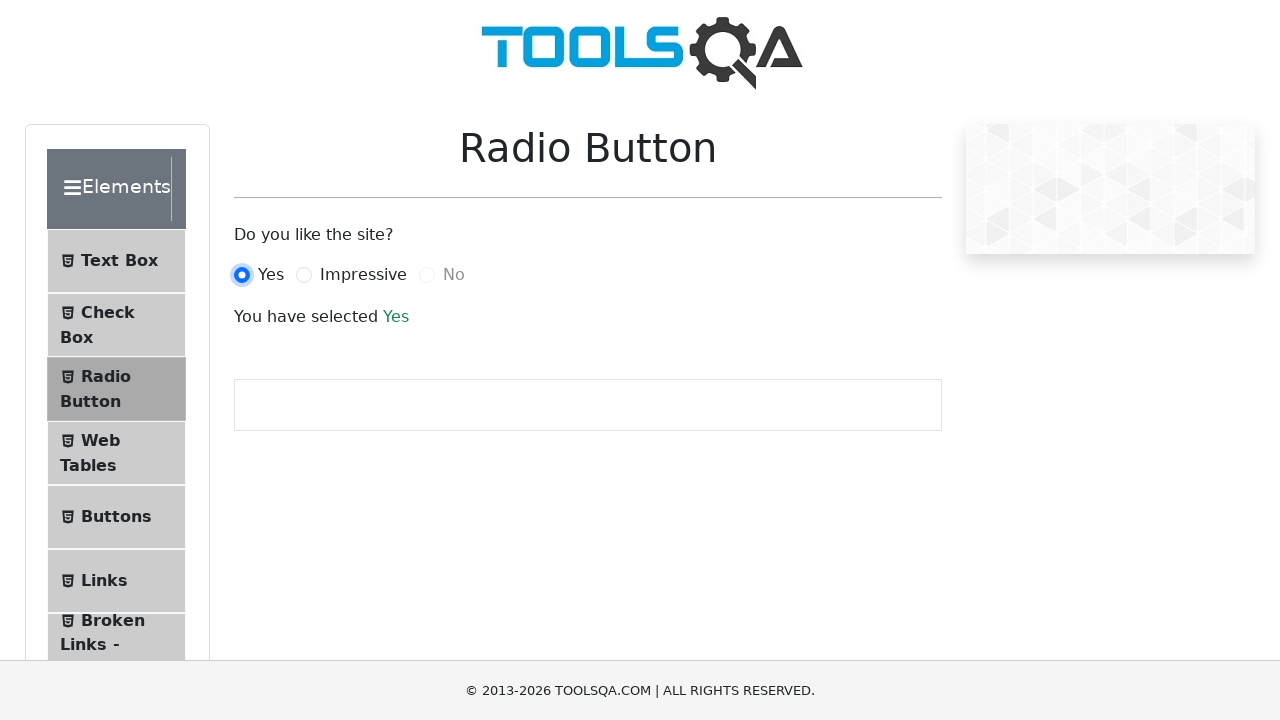

Confirmation message appeared for Yes selection
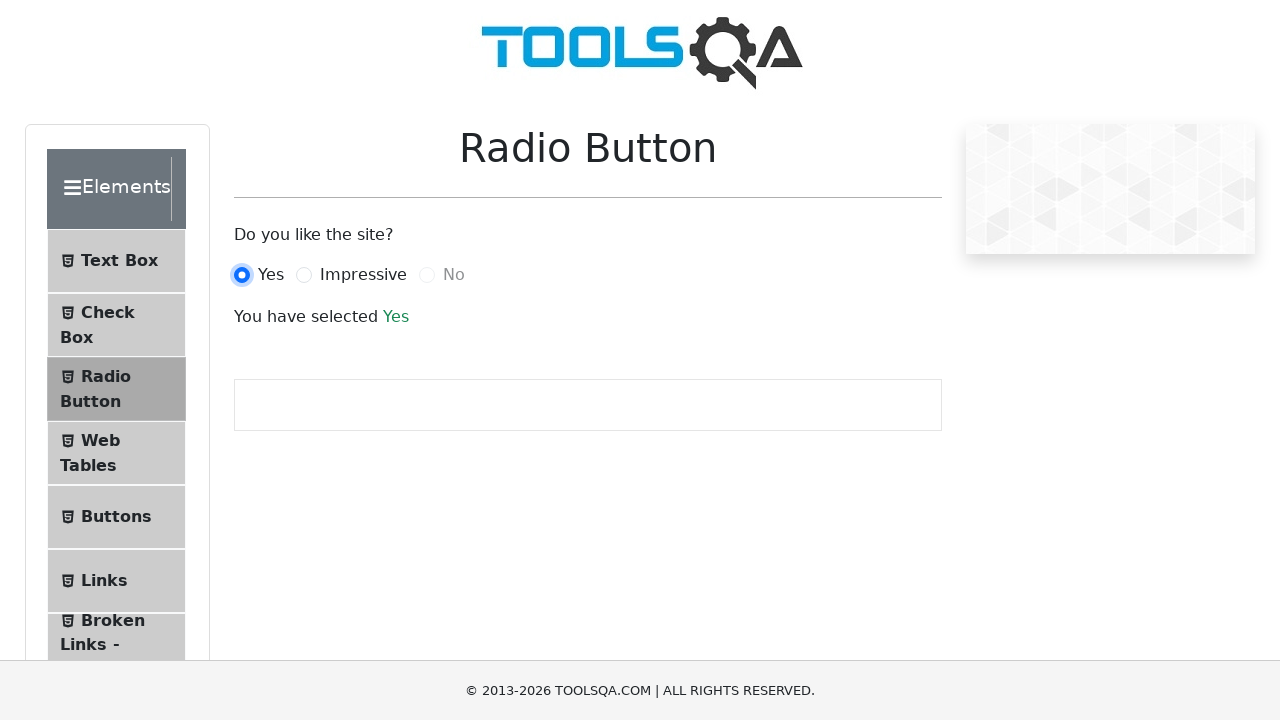

Selected Impressive radio button at (363, 275) on internal:text="Impressive"i
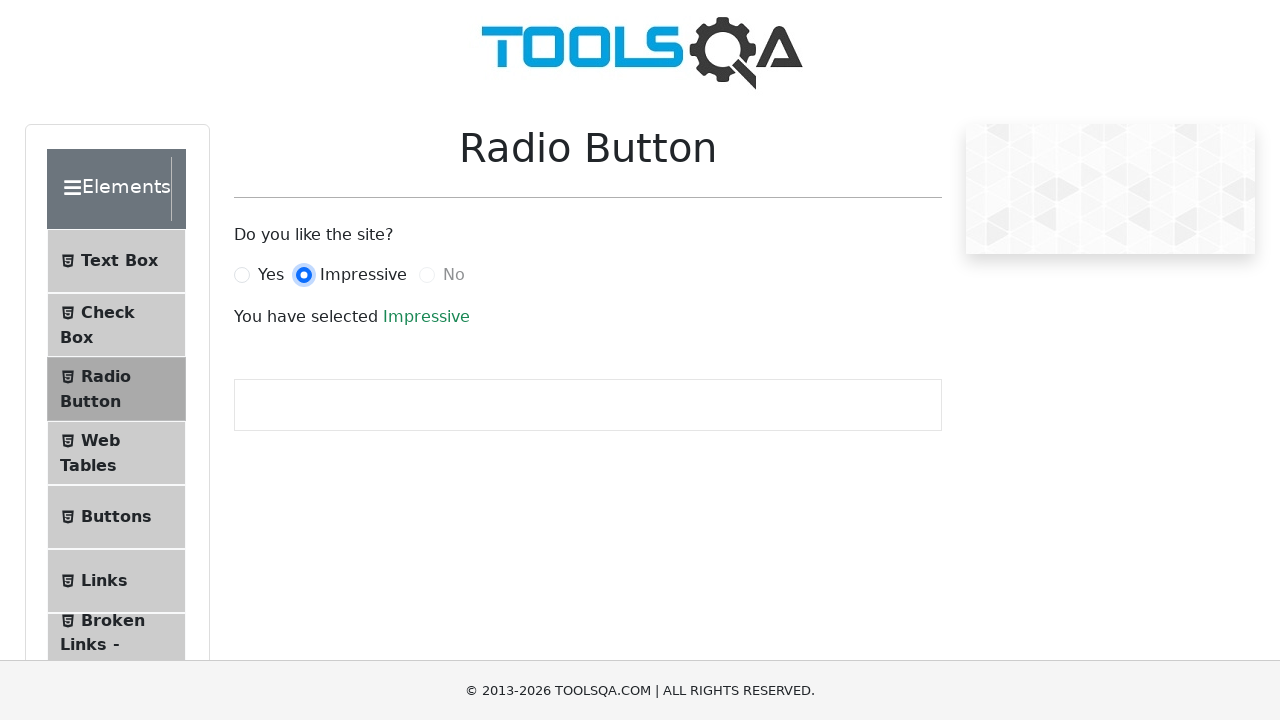

Confirmation message updated for Impressive selection
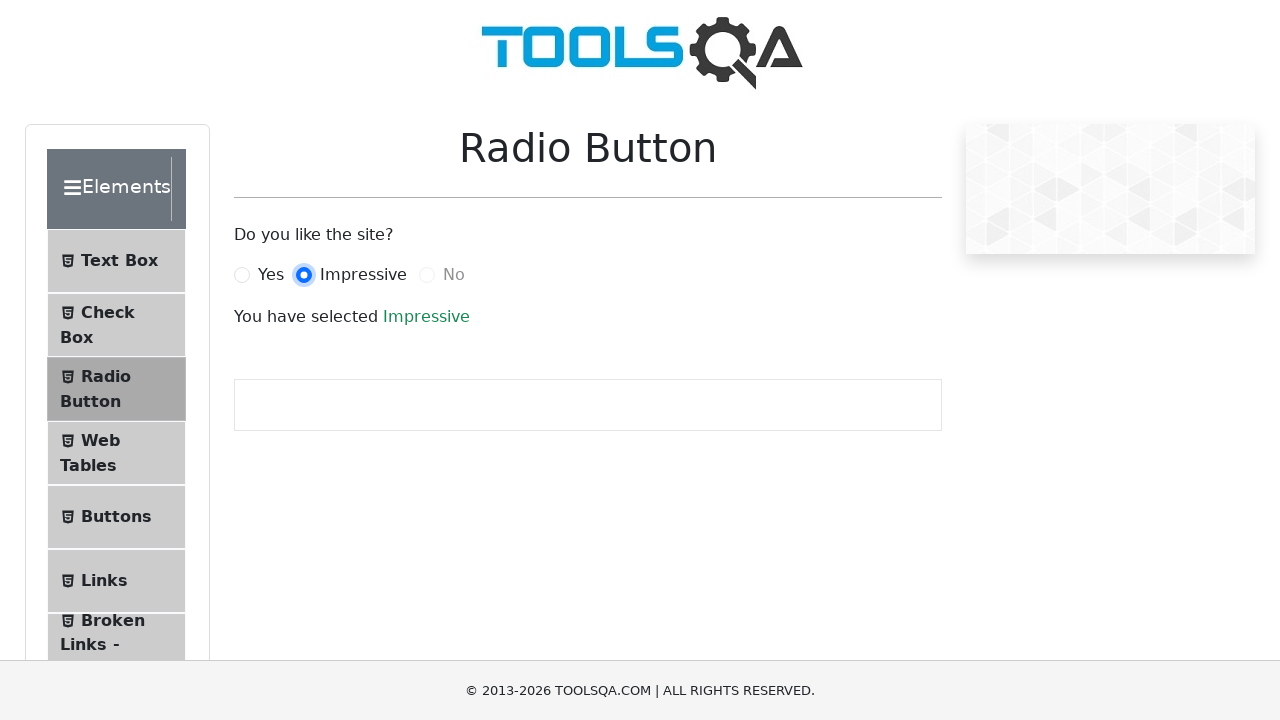

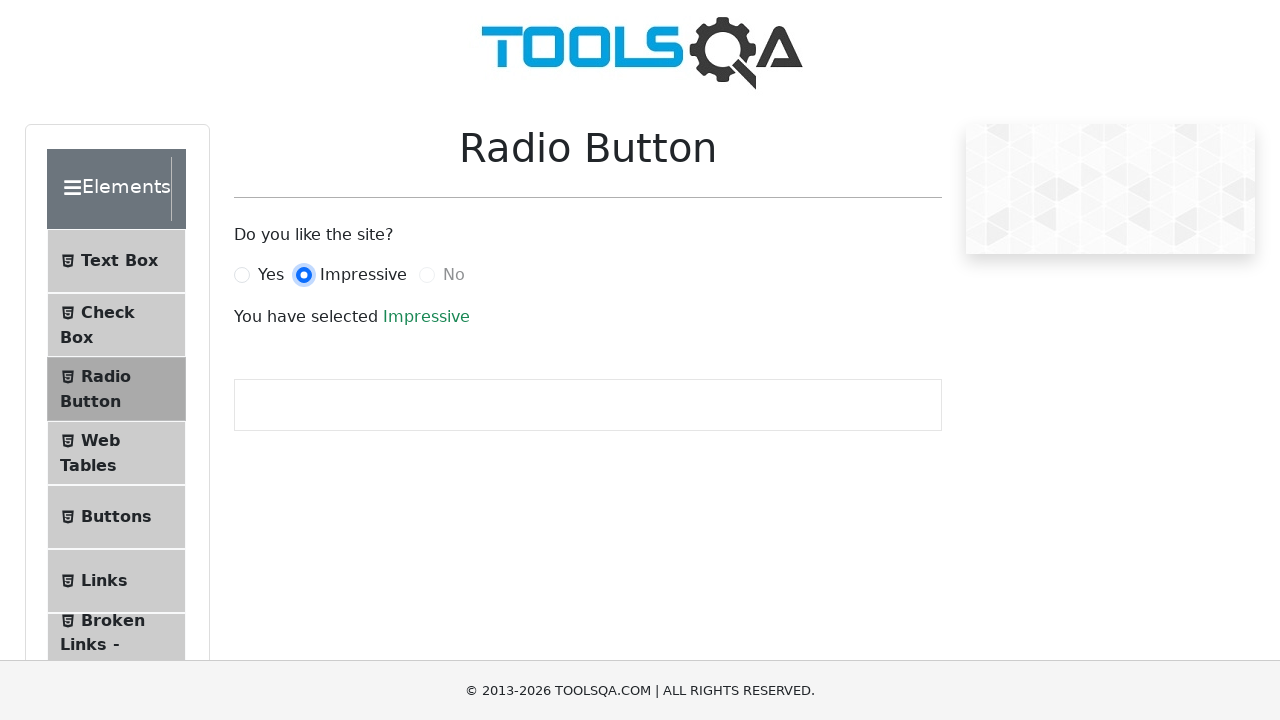